Tests copy-paste functionality on a registration form by entering text in the first name field, selecting all with keyboard shortcut, copying it, and pasting into the last name field

Starting URL: https://parabank.parasoft.com/parabank/register.htm

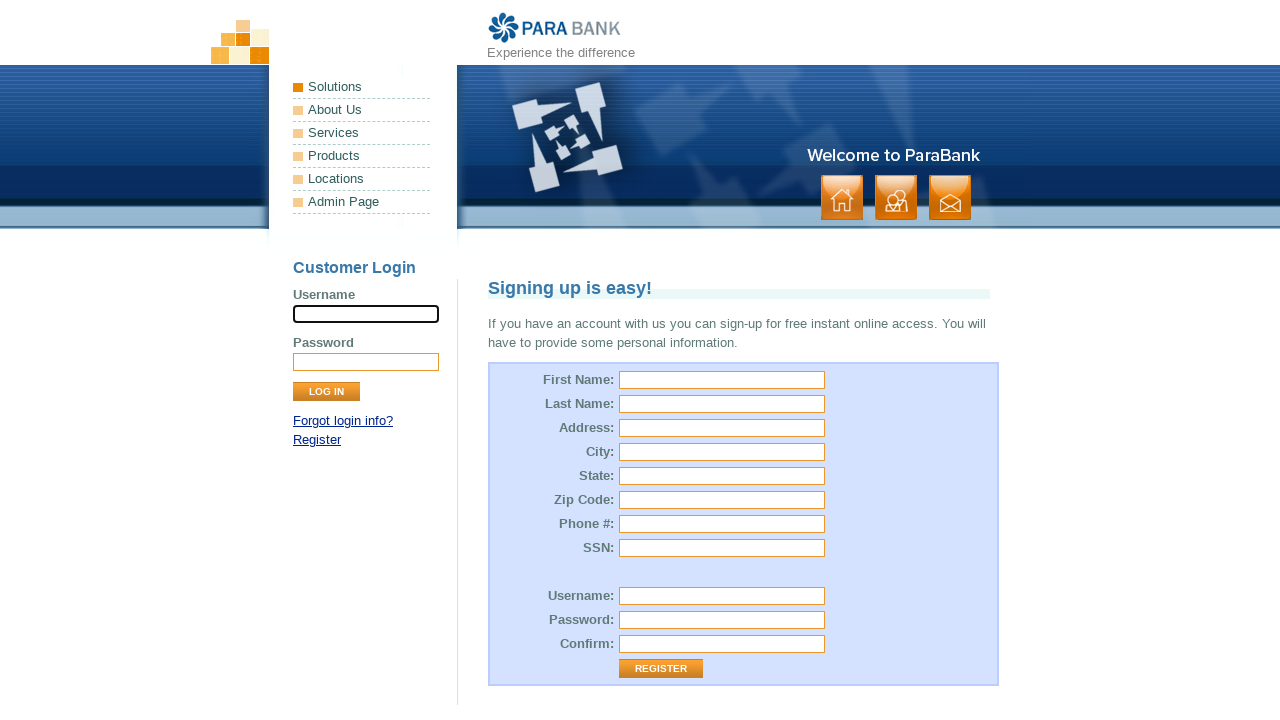

Filled first name field with 'Tohidur Rahman' on #customer\.firstName
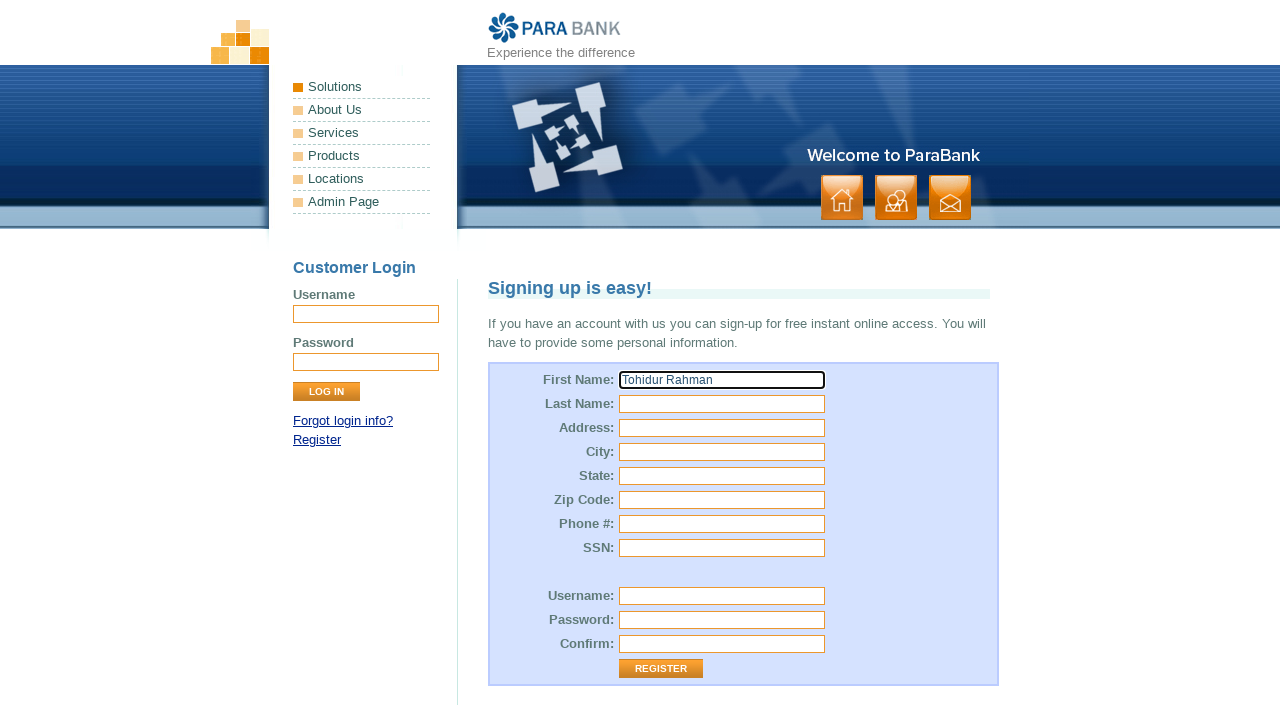

Selected all text in first name field using Ctrl+A on #customer\.firstName
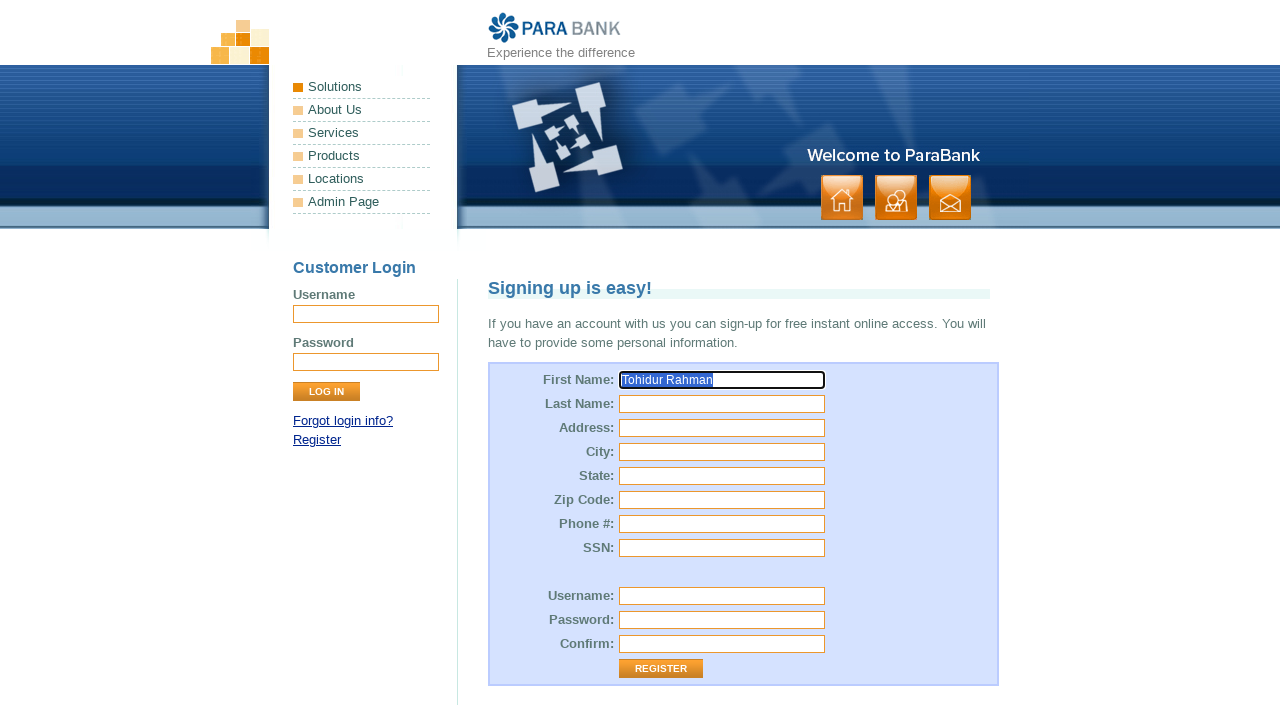

Copied selected first name text using Ctrl+C on #customer\.firstName
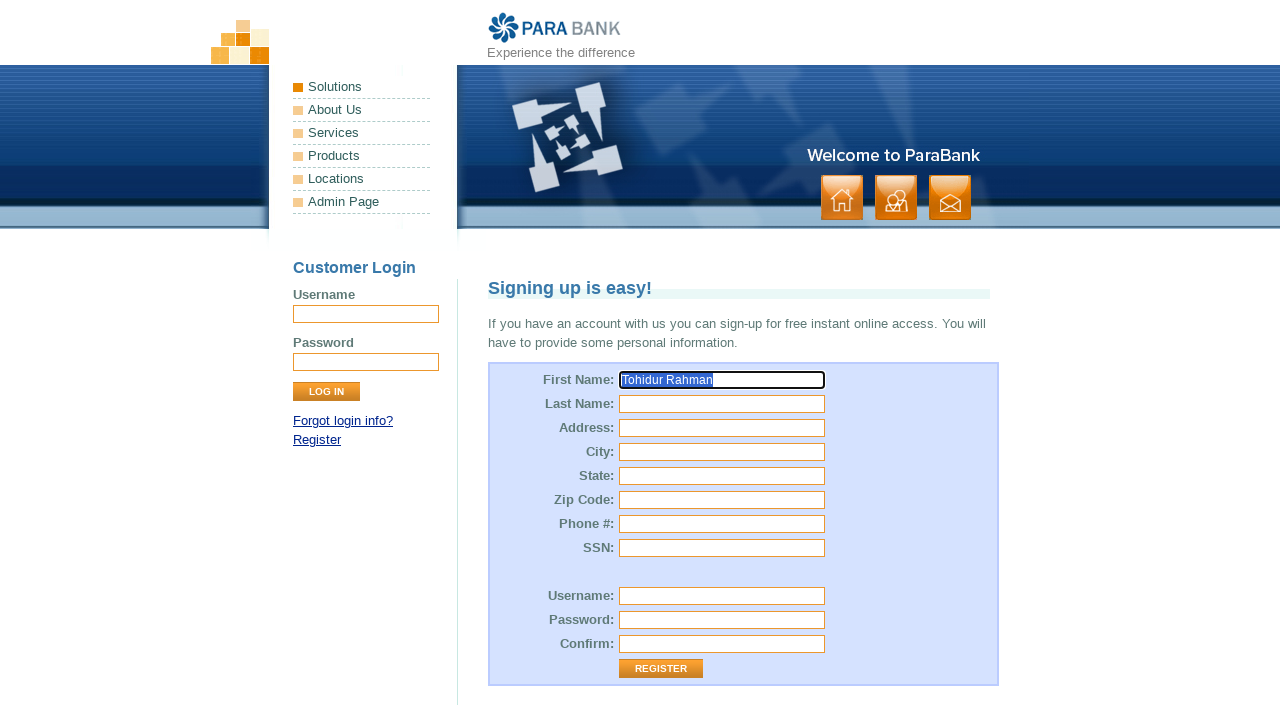

Clicked on last name field at (722, 404) on #customer\.lastName
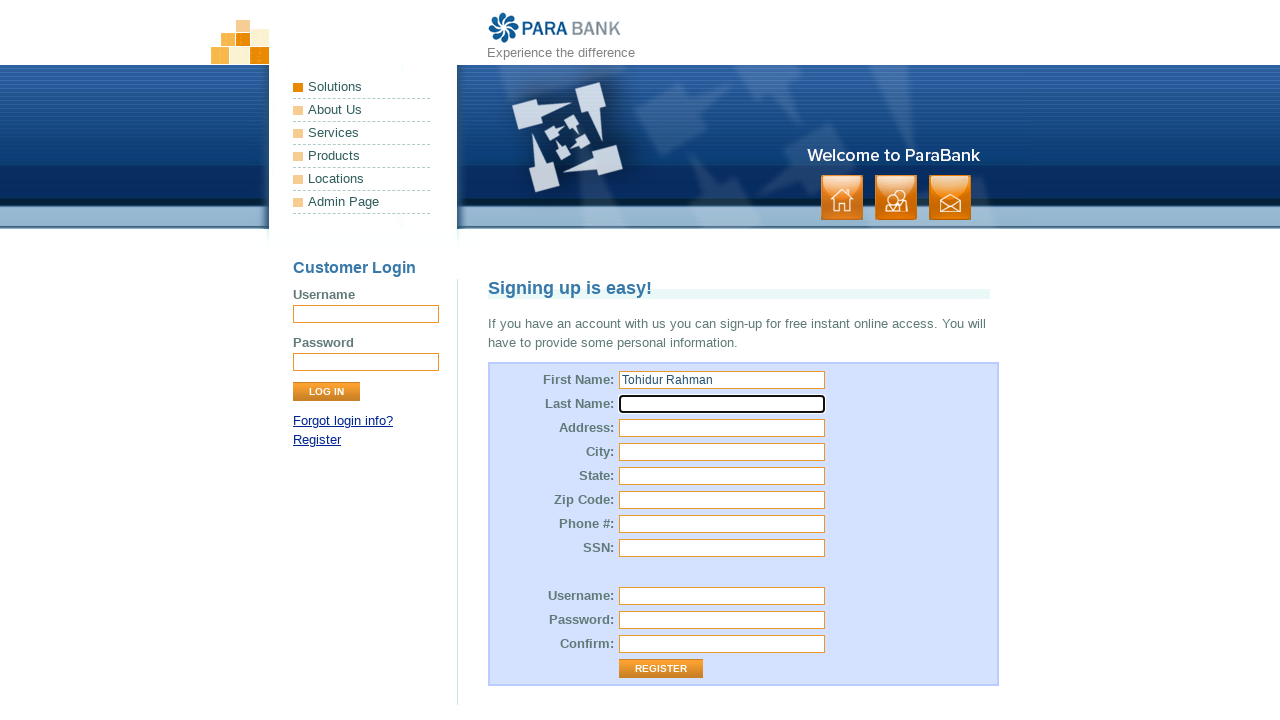

Pasted copied text into last name field using Ctrl+V on #customer\.lastName
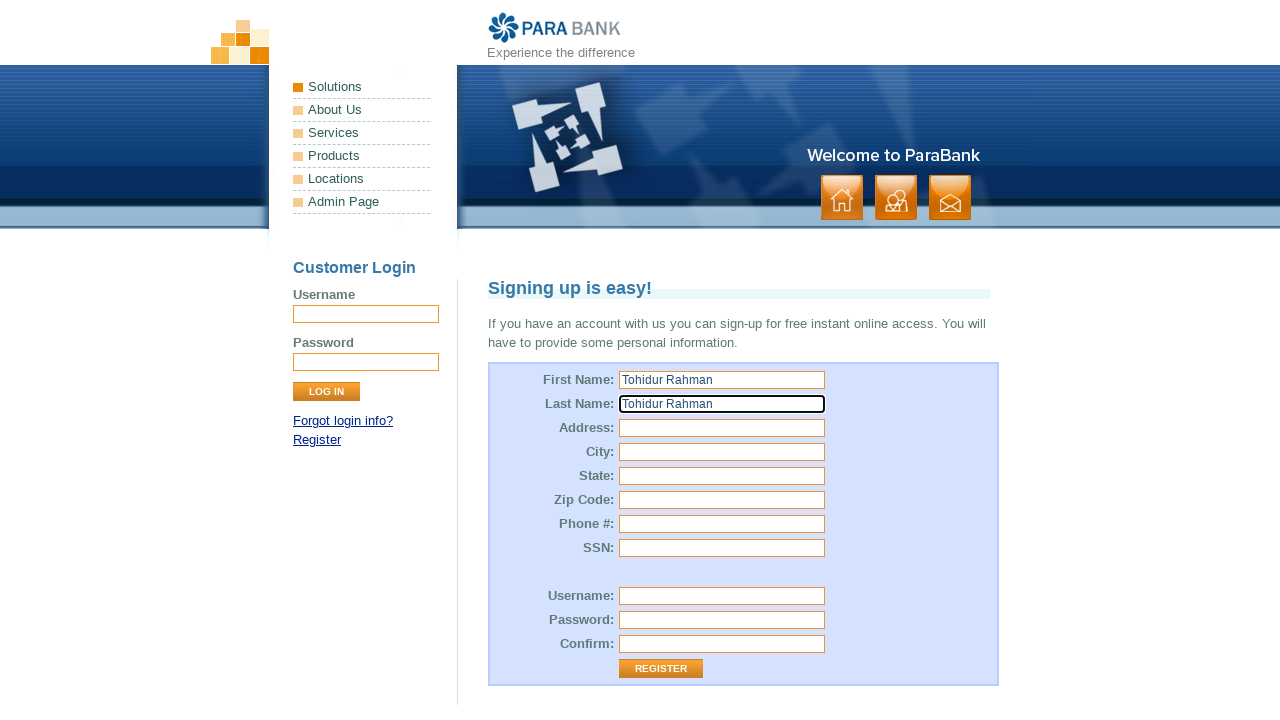

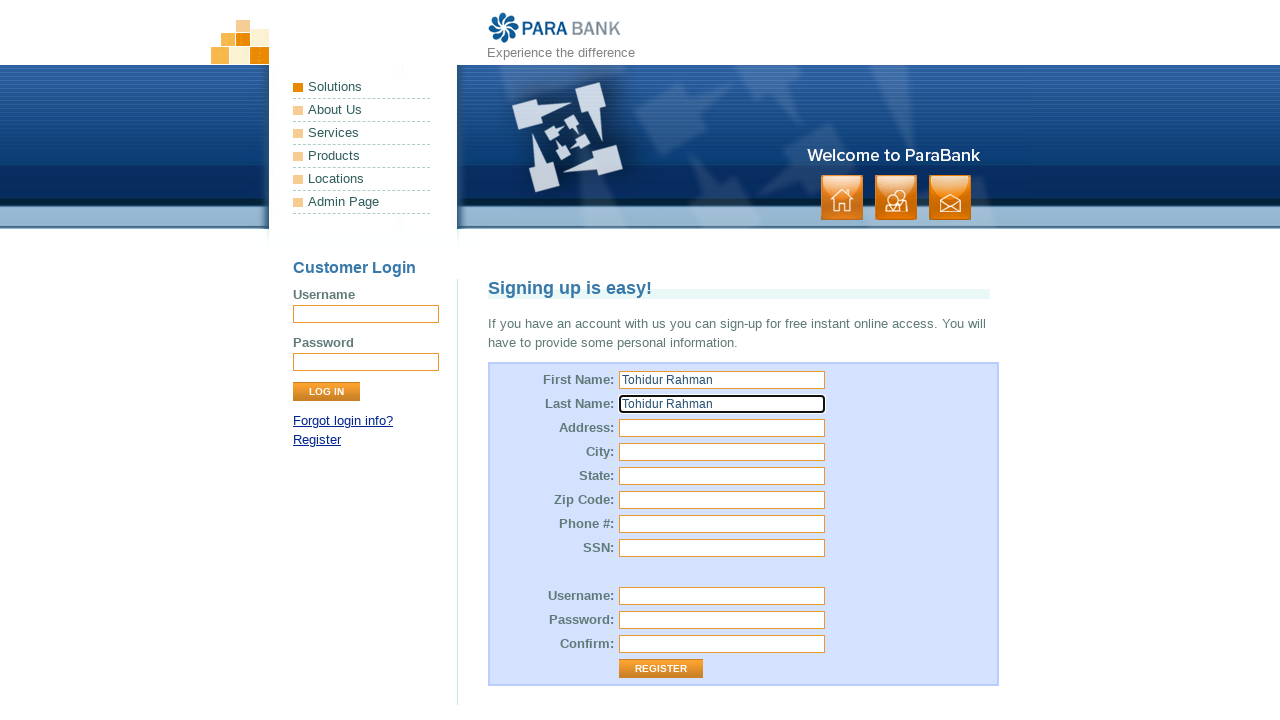